Tests mouse hover functionality by navigating to the hovers page, hovering over user avatar images, and verifying that user information becomes visible on hover.

Starting URL: https://the-internet.herokuapp.com/

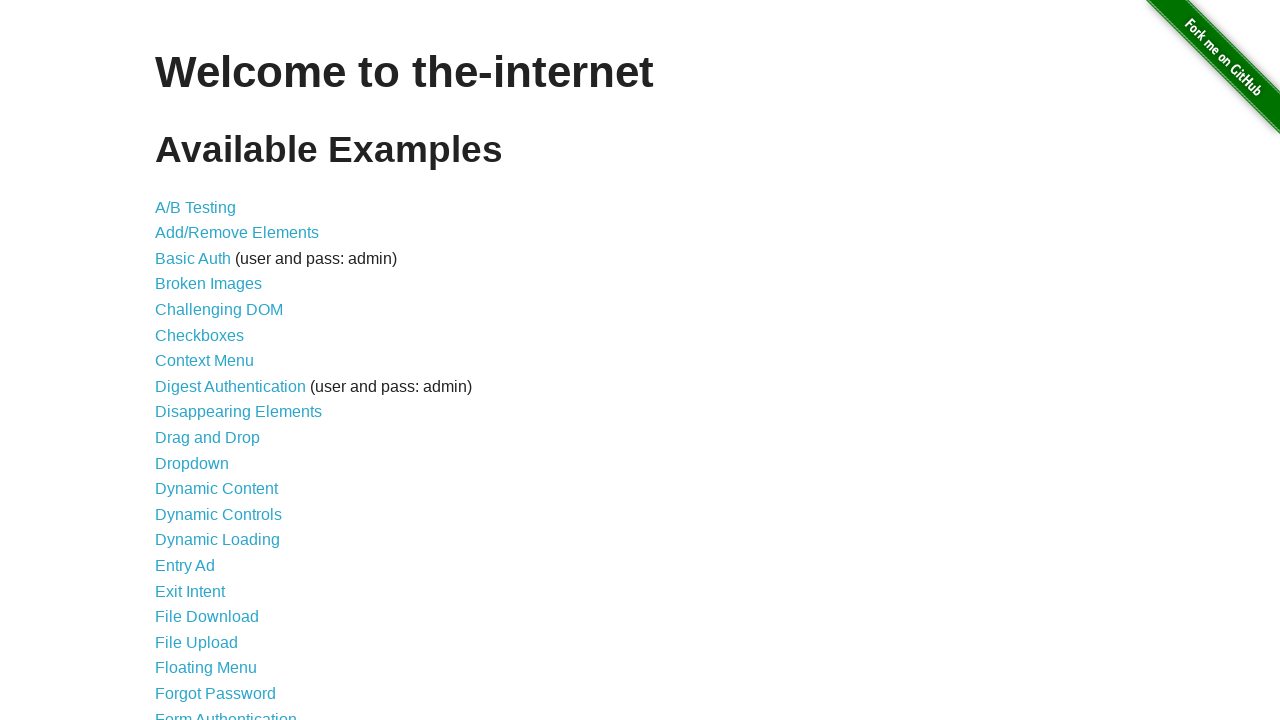

Clicked on the Hovers link to navigate to hover page at (180, 360) on a[href='/hovers']
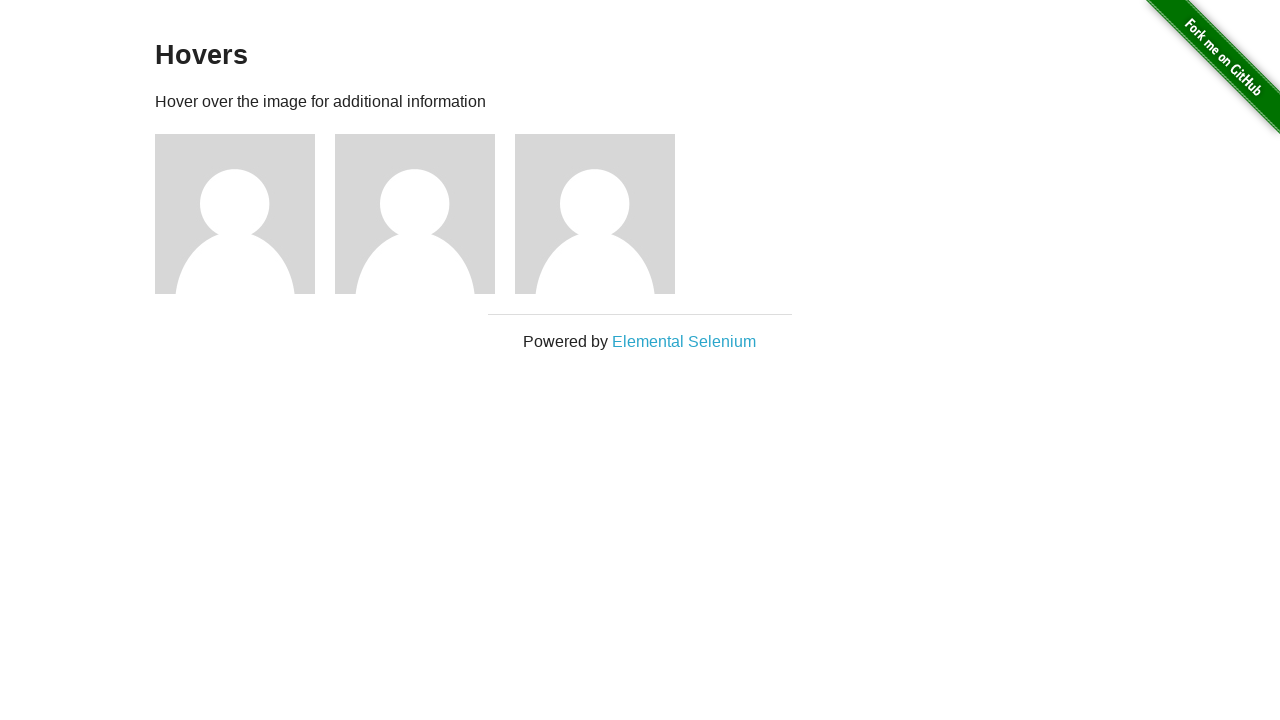

User avatar images loaded on the hovers page
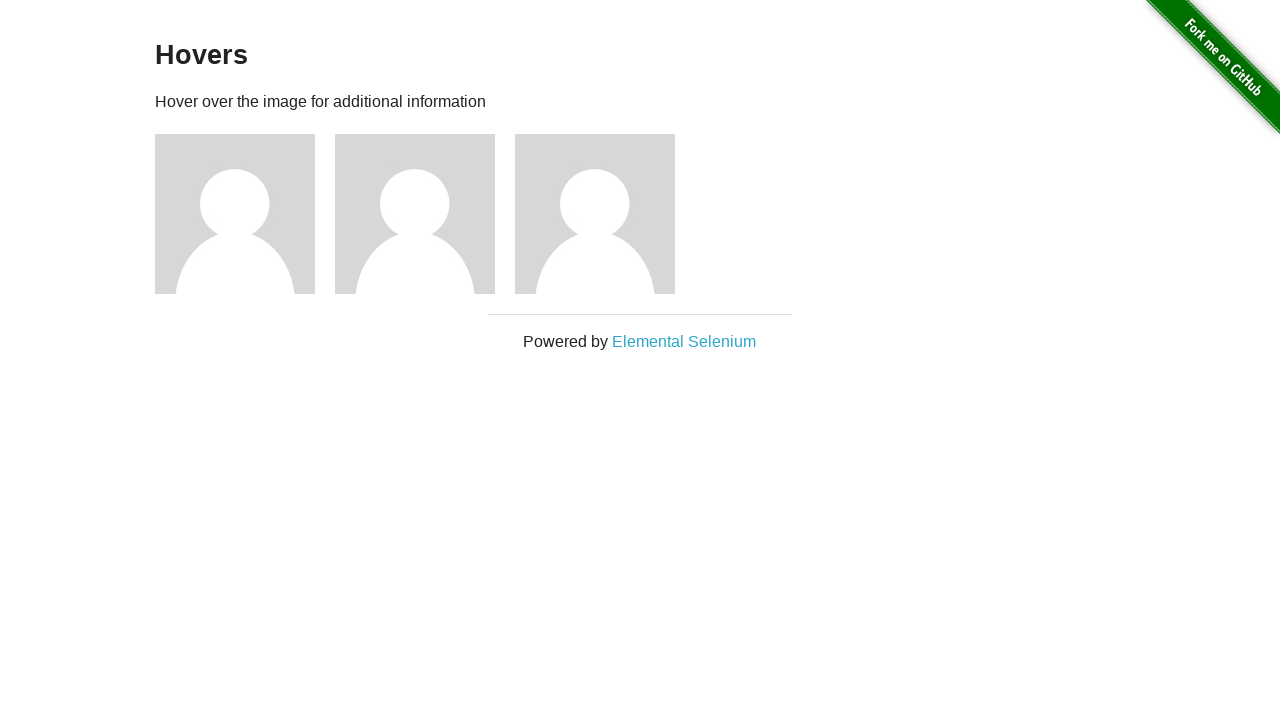

Located all user avatar image elements
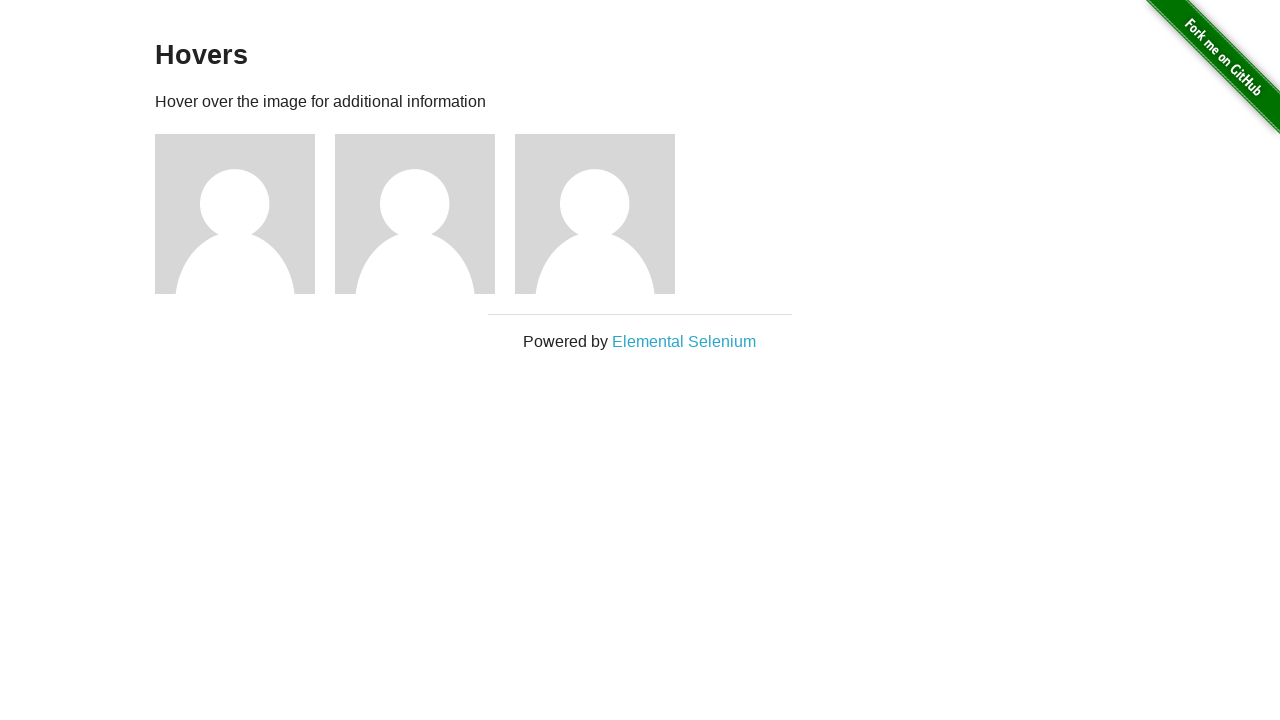

Located all user info caption elements
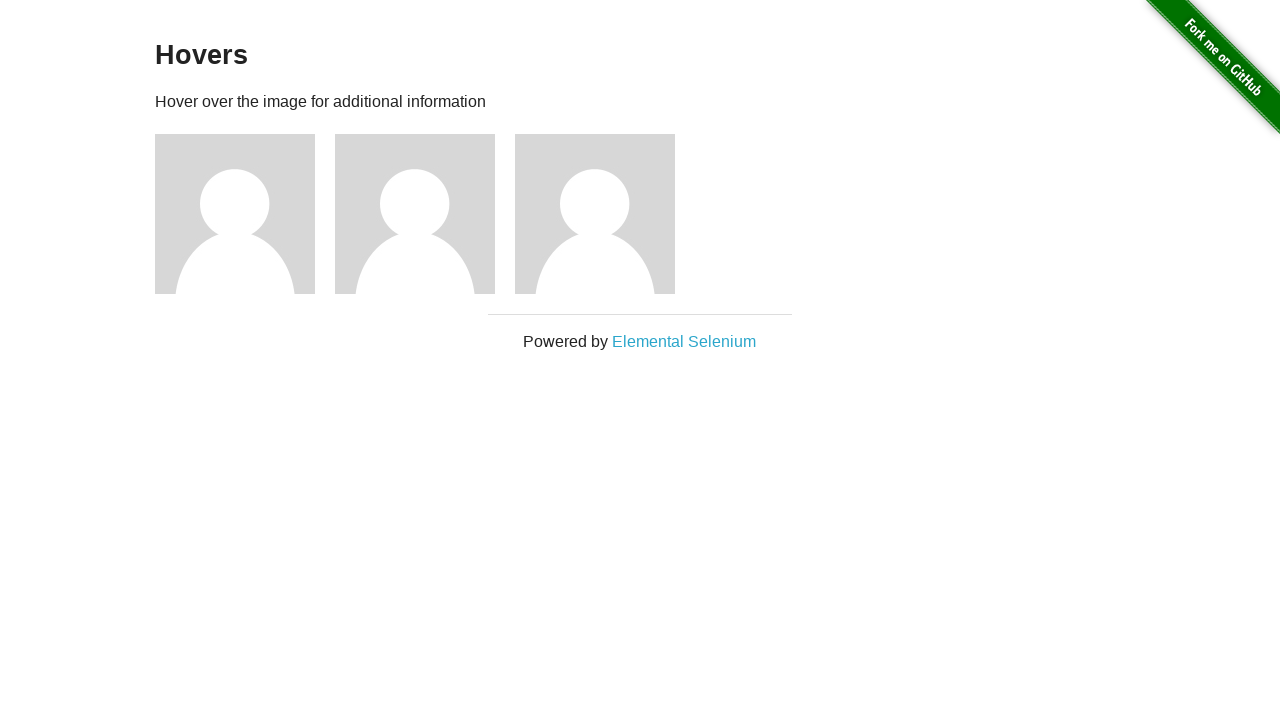

Counted 3 user avatar icons
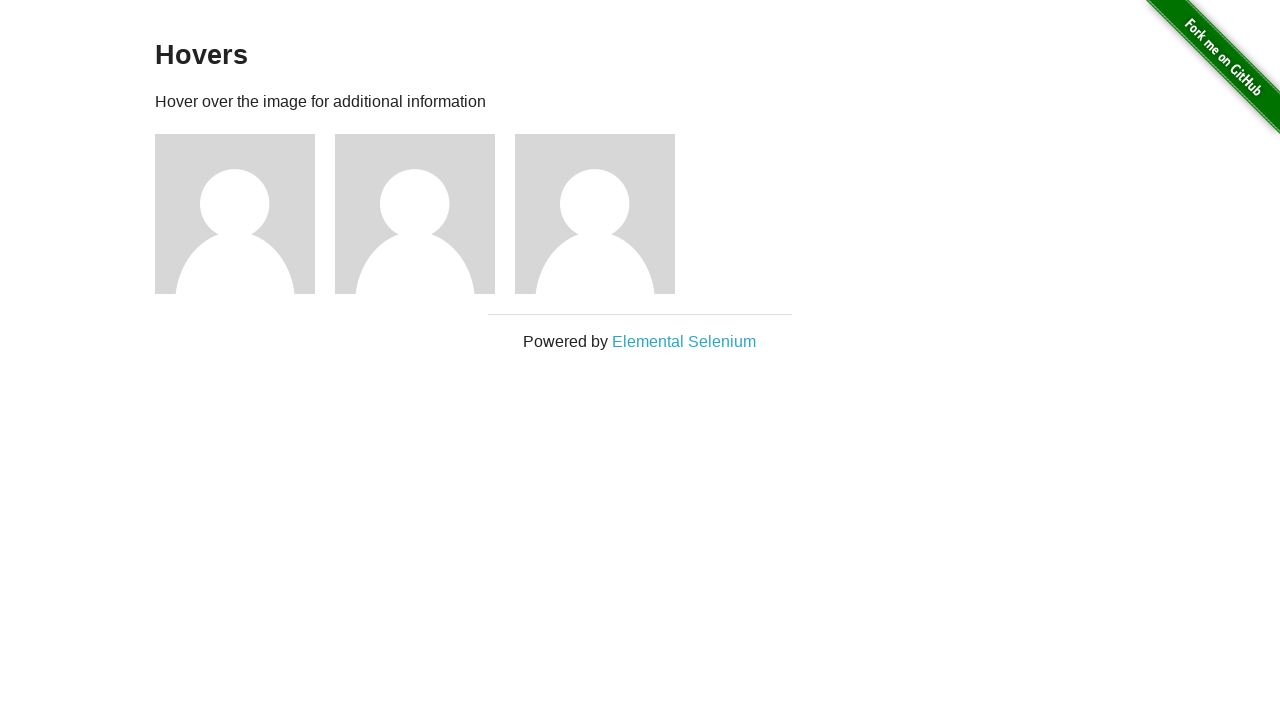

Hovered over user avatar 1 at (235, 214) on div > img[alt='User Avatar'] >> nth=0
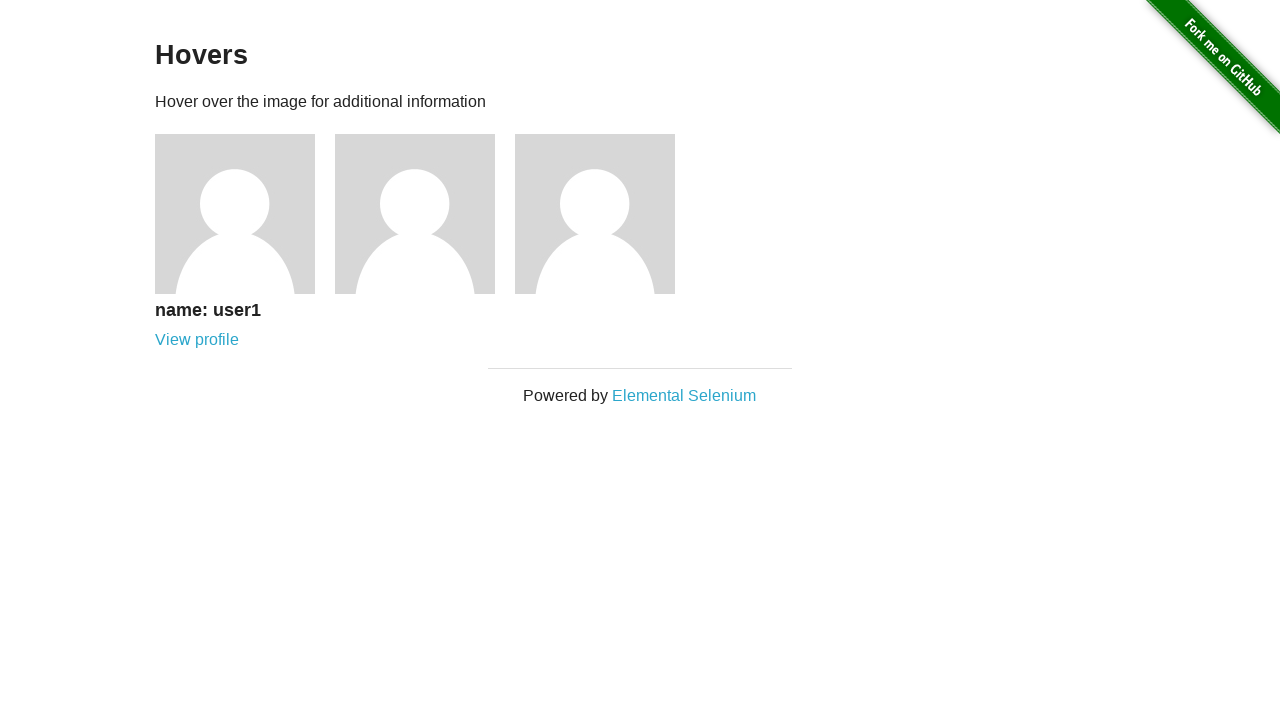

User info for avatar 1 became visible
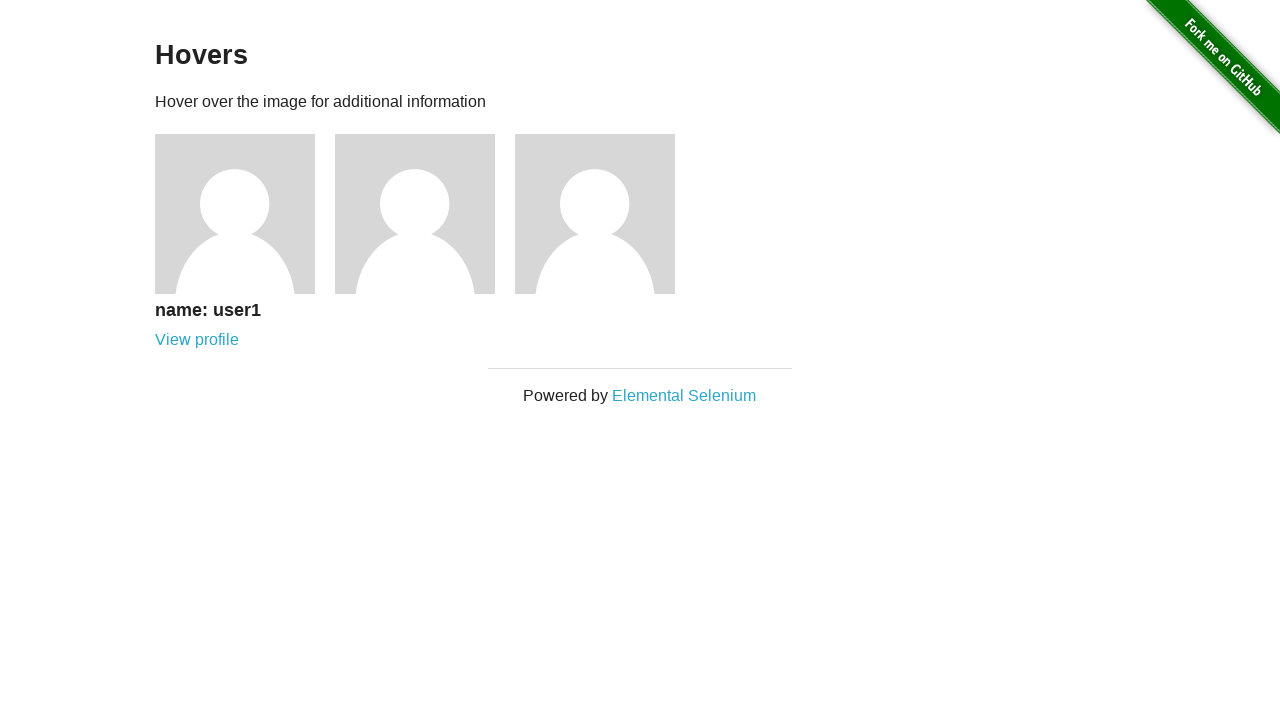

Verified user info for avatar 1 is displayed
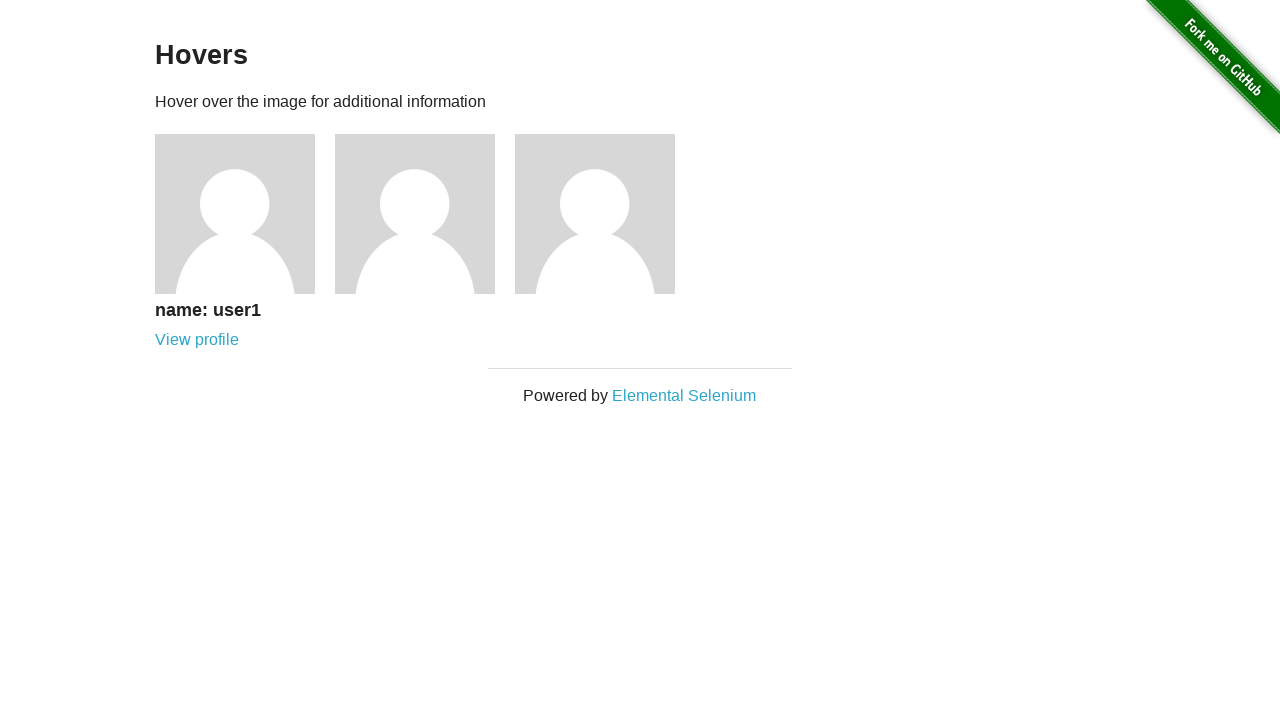

Hovered over user avatar 2 at (415, 214) on div > img[alt='User Avatar'] >> nth=1
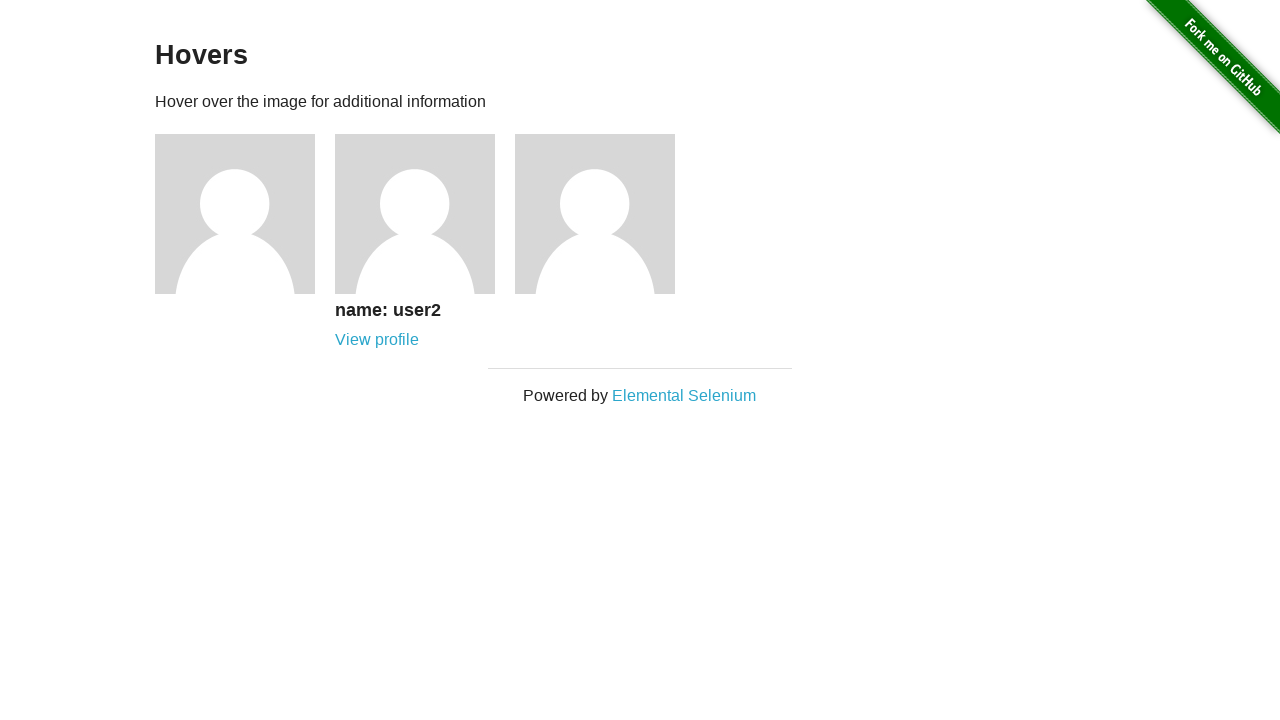

User info for avatar 2 became visible
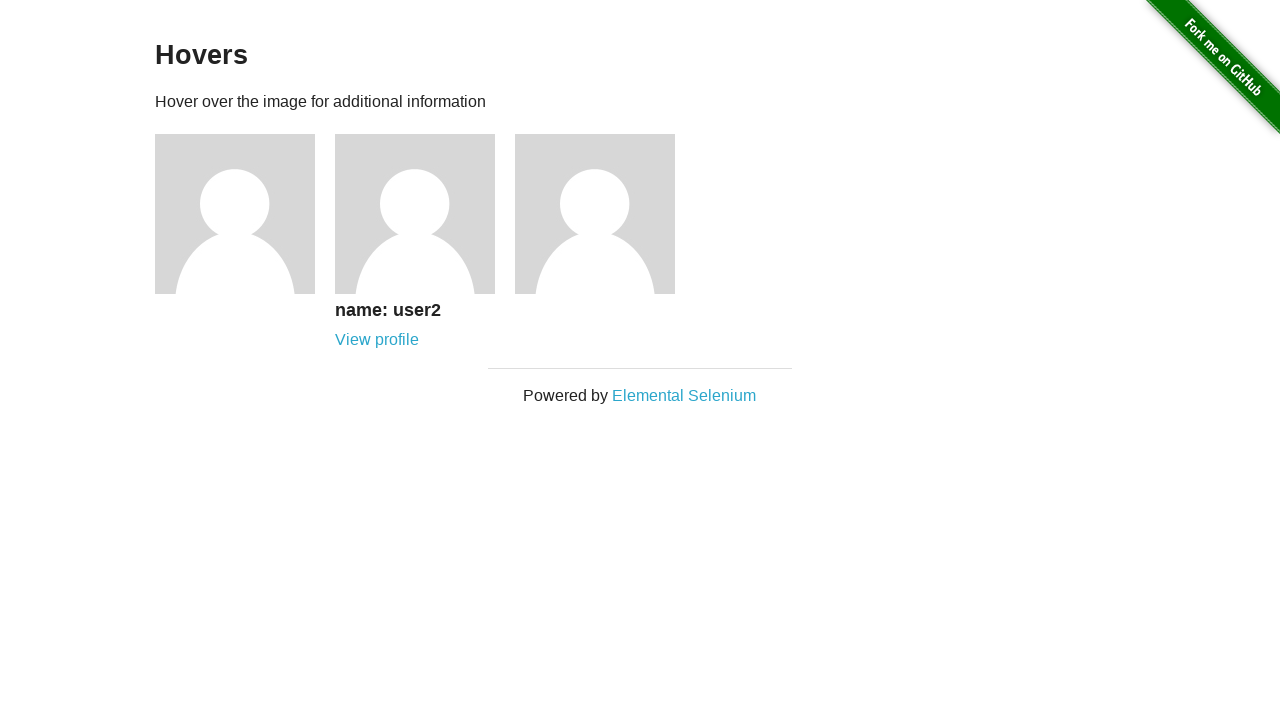

Verified user info for avatar 2 is displayed
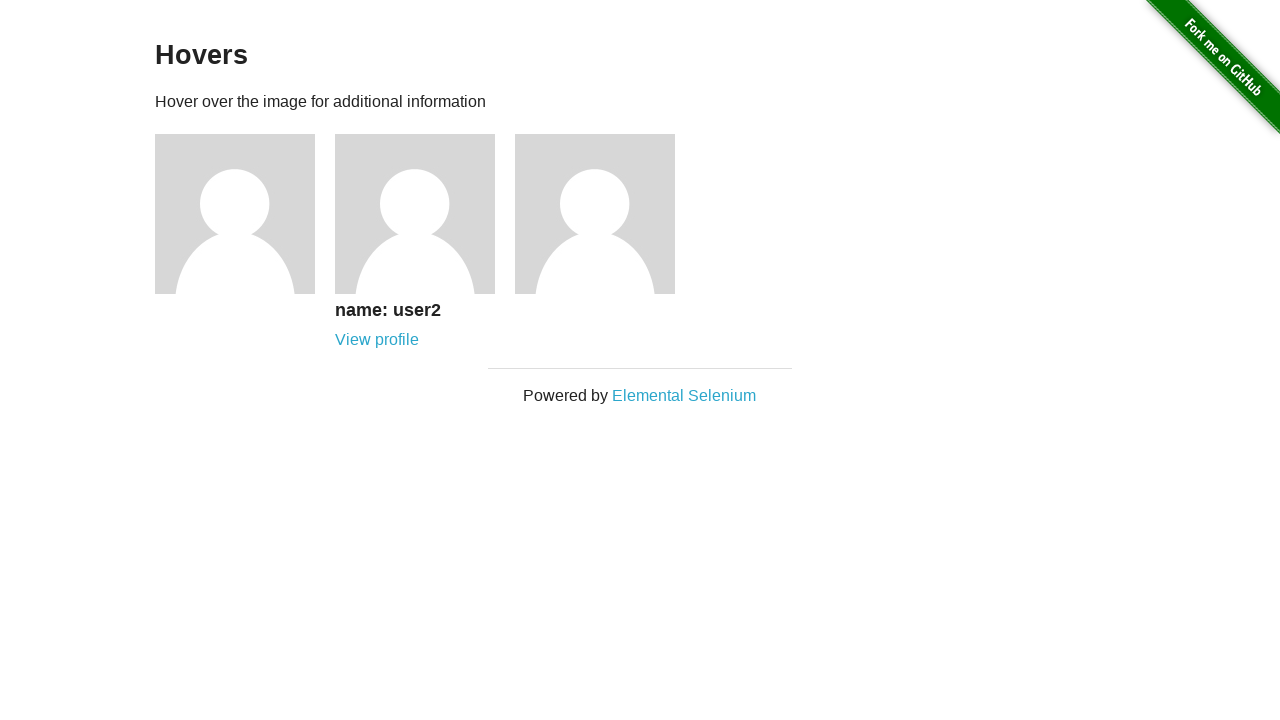

Hovered over user avatar 3 at (595, 214) on div > img[alt='User Avatar'] >> nth=2
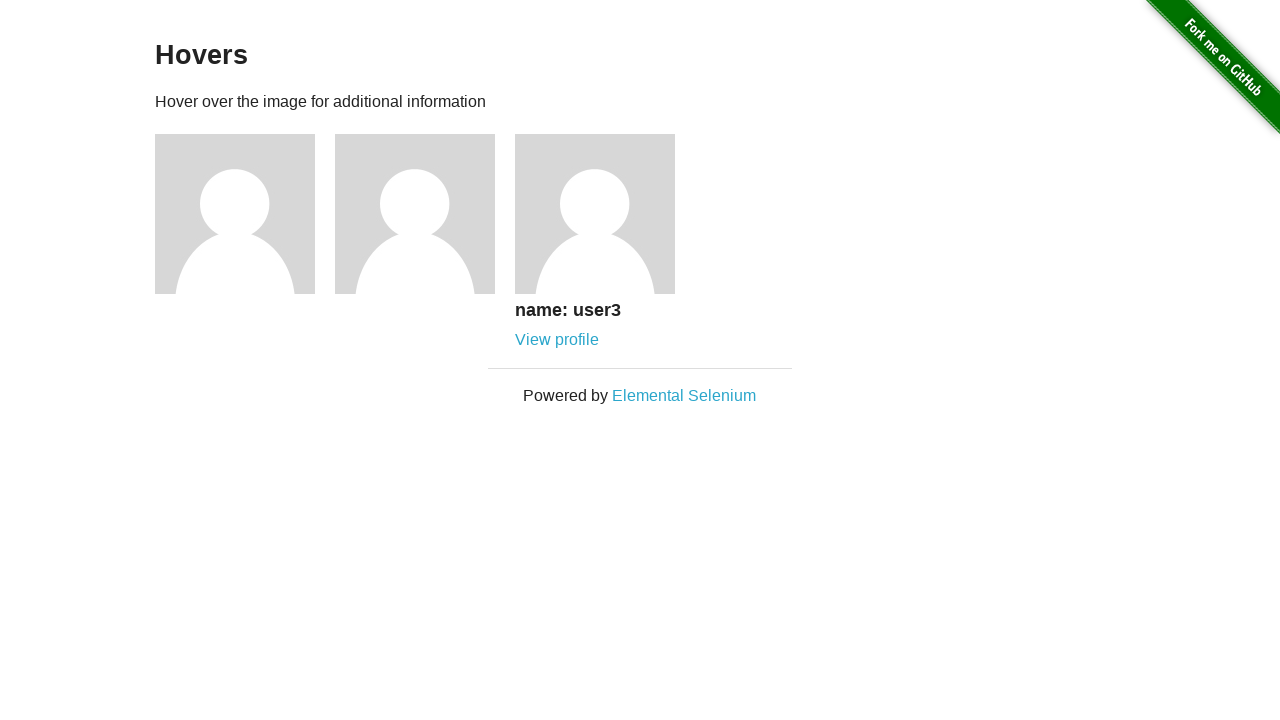

User info for avatar 3 became visible
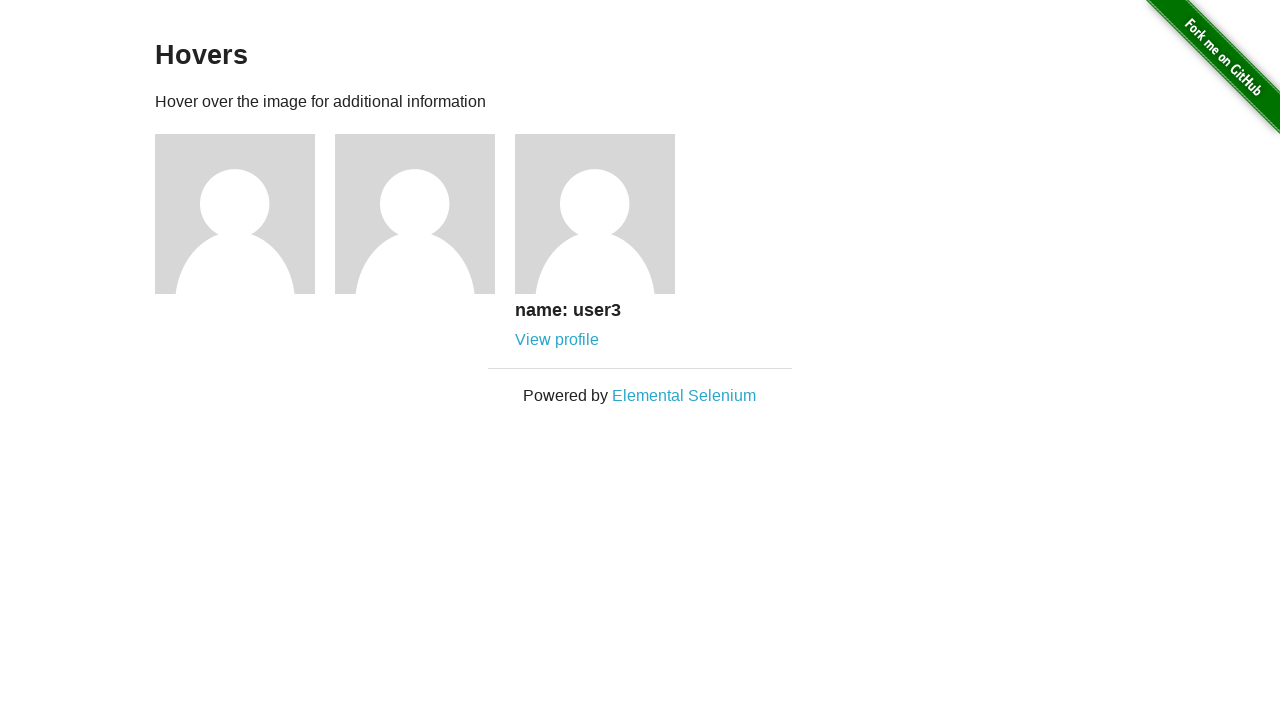

Verified user info for avatar 3 is displayed
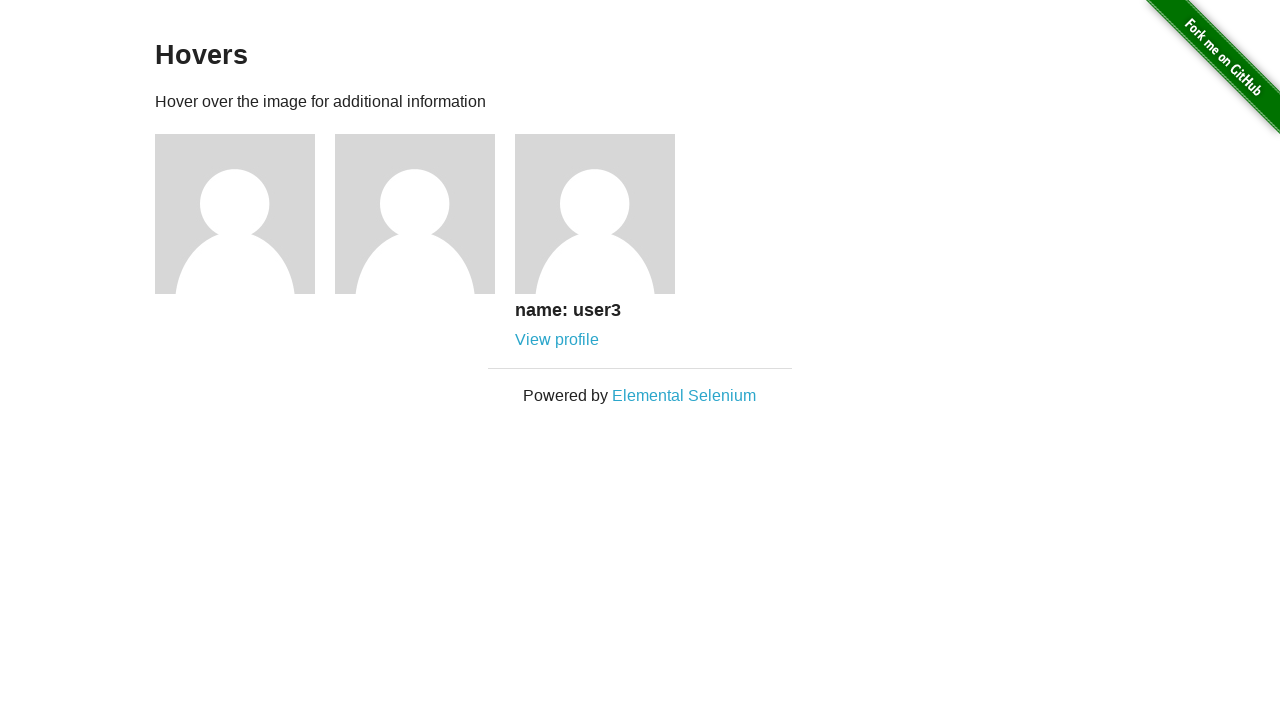

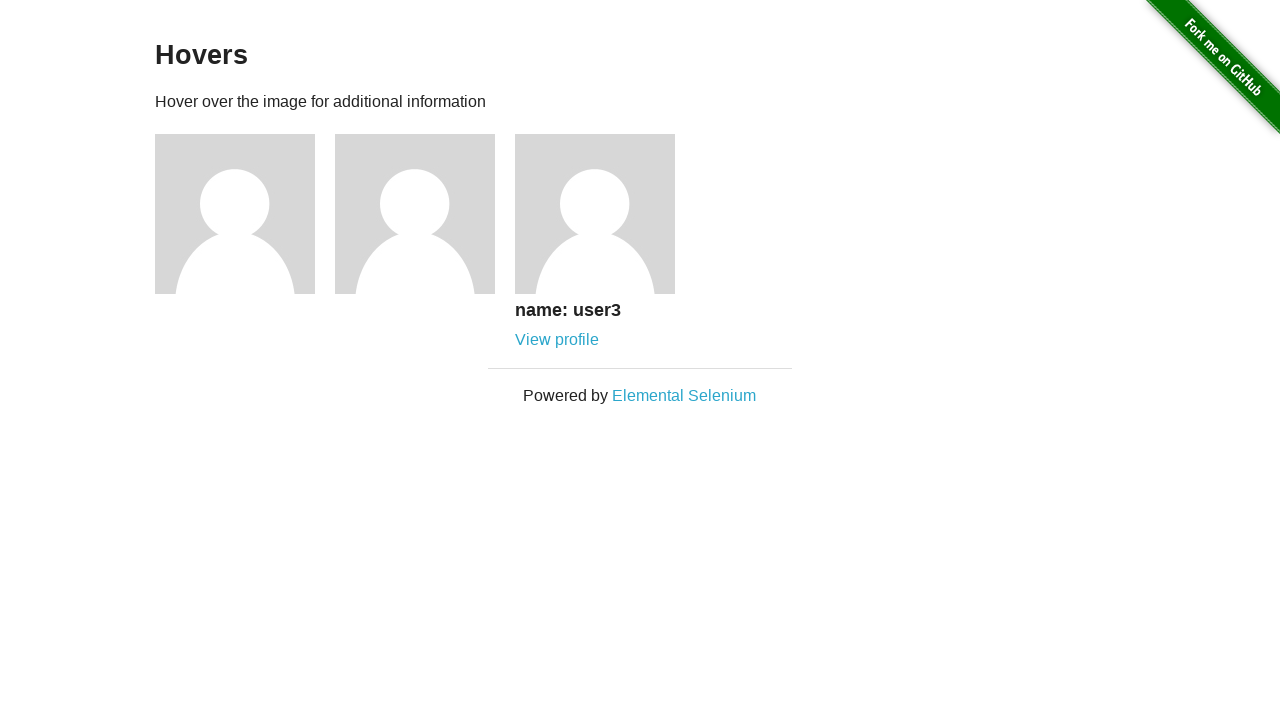